Tests dropdown select functionality by clicking on the dropdown and selecting the first option

Starting URL: https://the-internet.herokuapp.com/dropdown

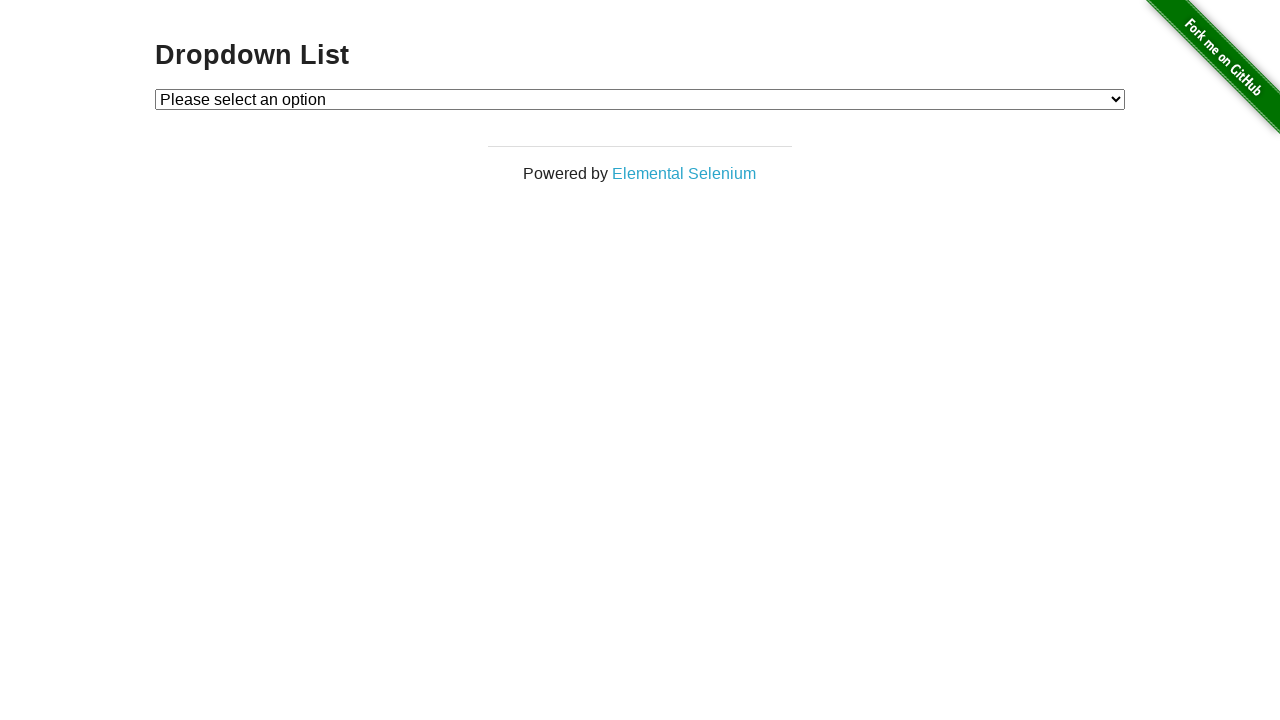

Clicked on dropdown to open it at (640, 99) on #dropdown
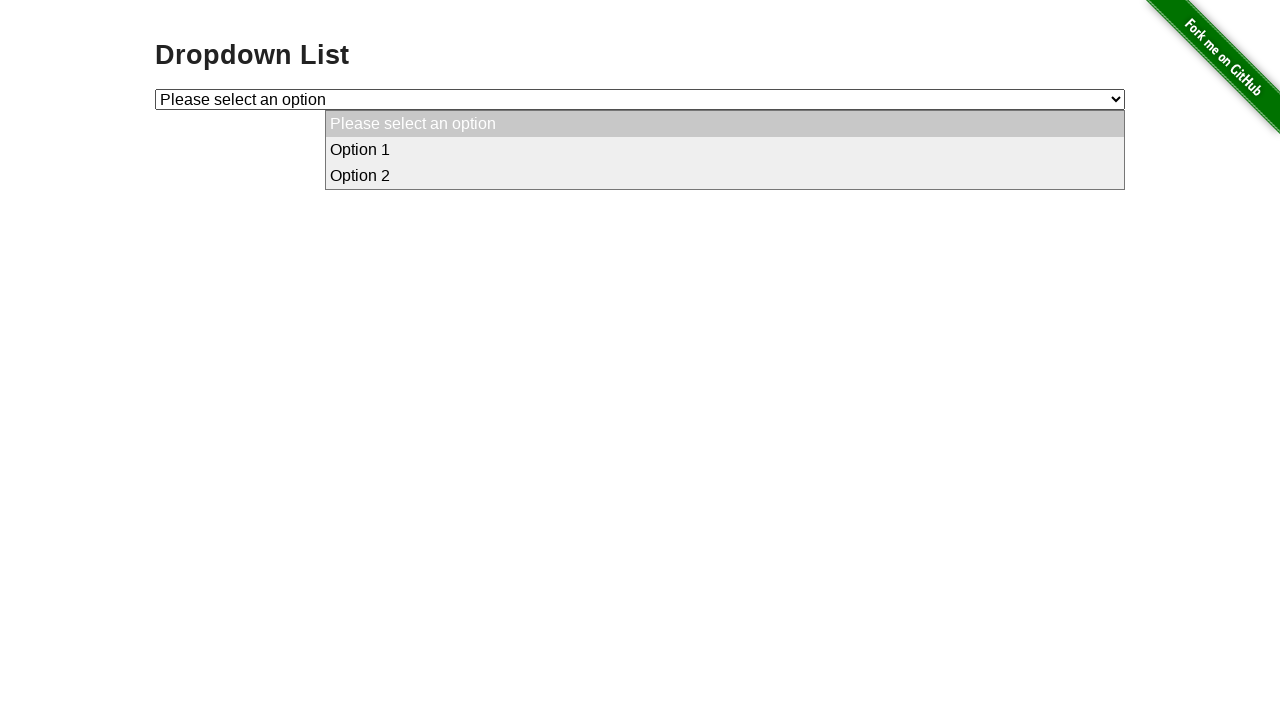

Selected the first option (Option 1) from dropdown on #dropdown
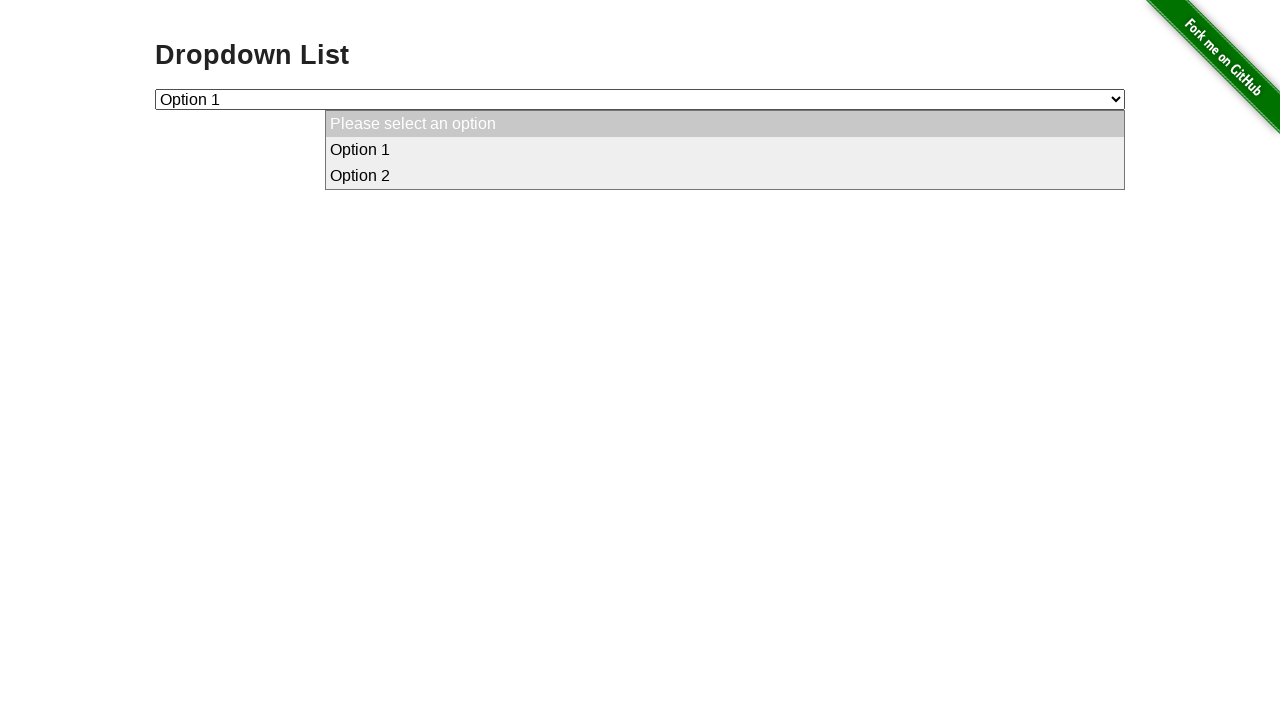

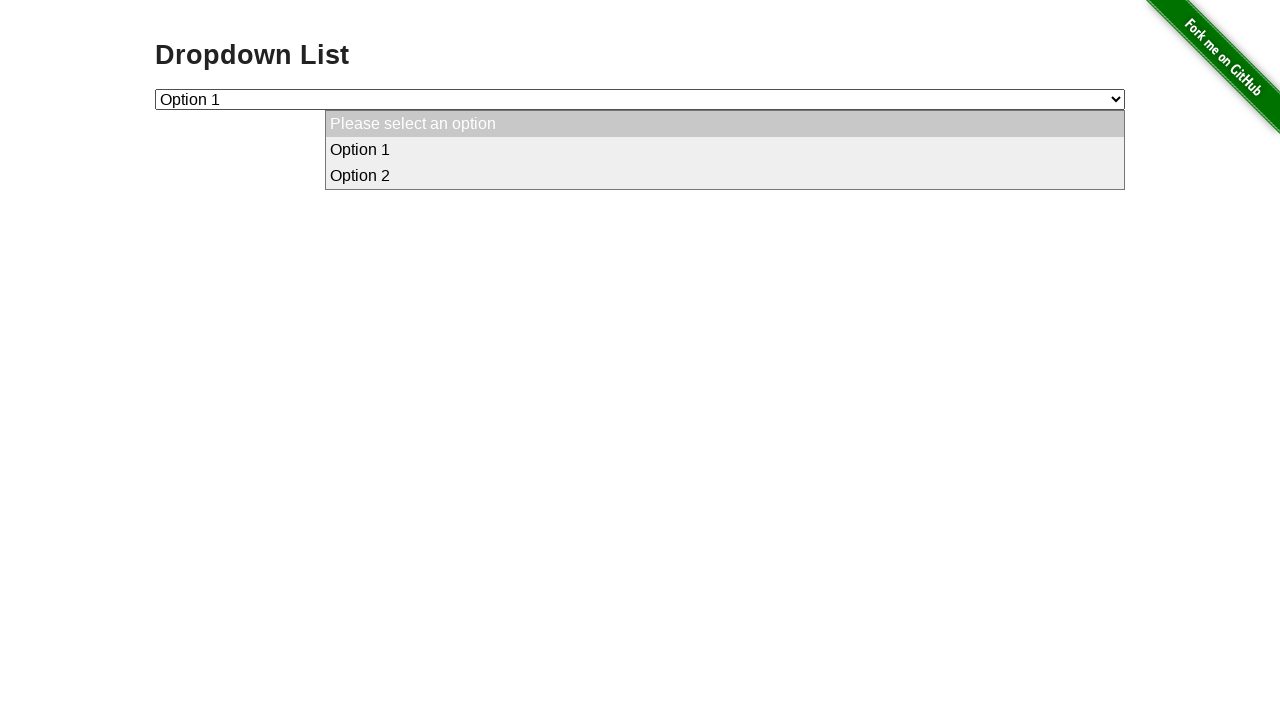